Tests checkbox functionality by verifying initial states, clicking to toggle them, and confirming the state changes

Starting URL: https://practice.cydeo.com/checkboxes

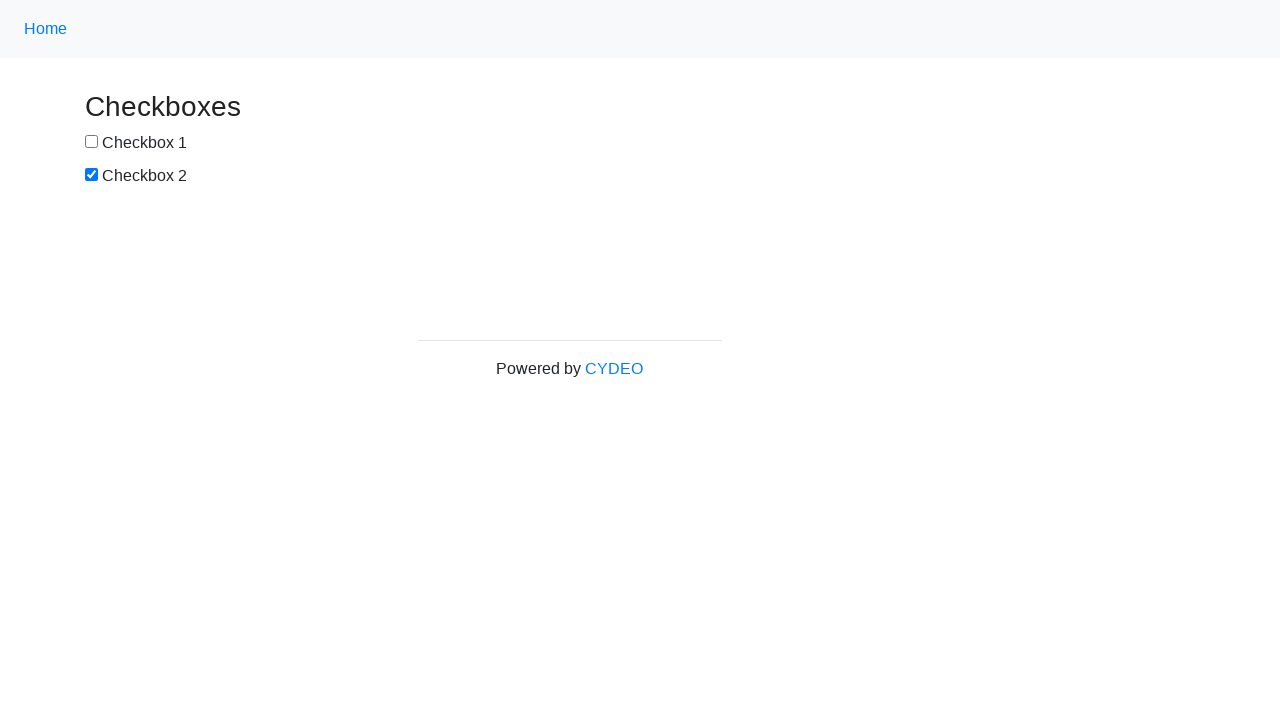

Located checkbox 1 element
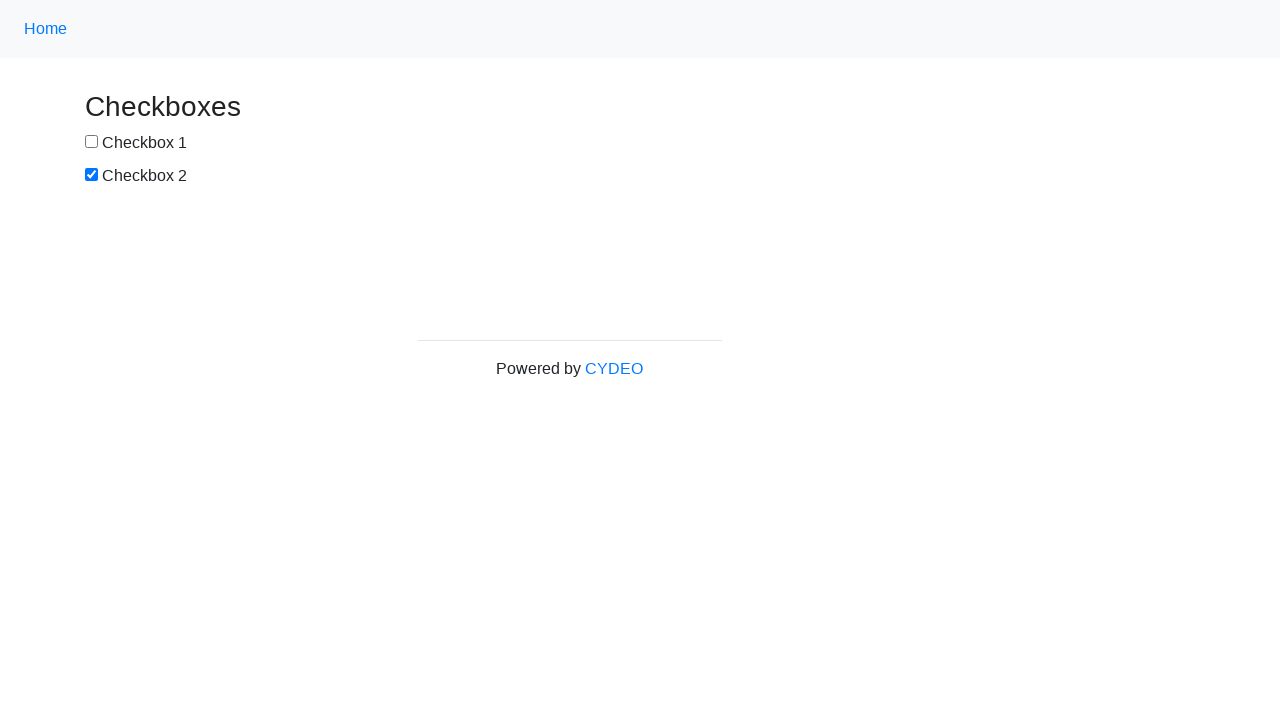

Verified checkbox 1 is not selected by default
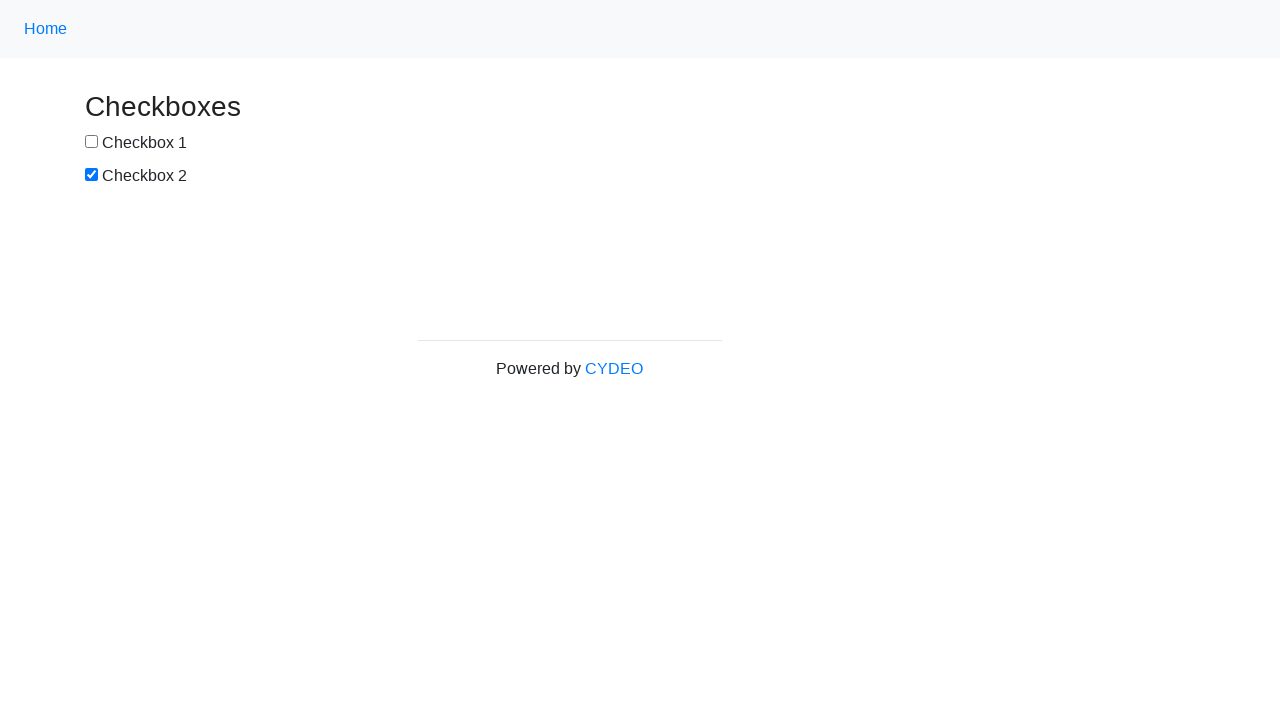

Clicked checkbox 1 to select it at (92, 142) on input[name='checkbox1']
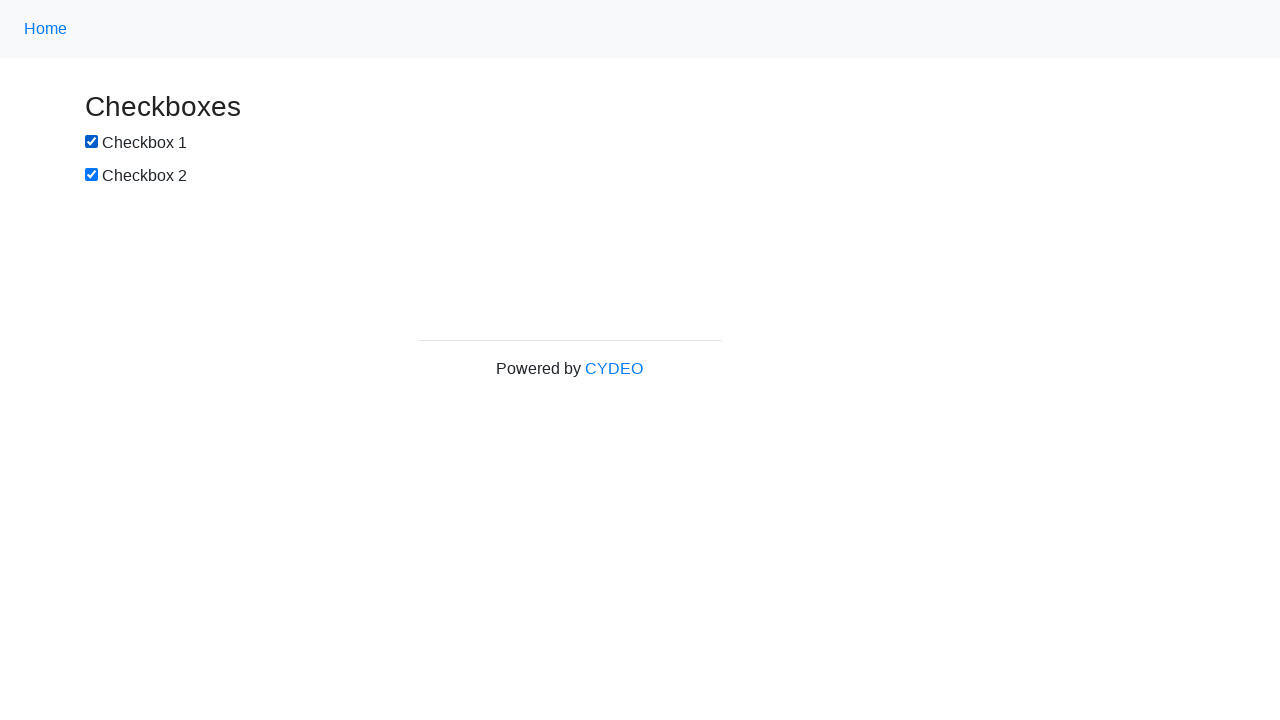

Verified checkbox 1 is now selected
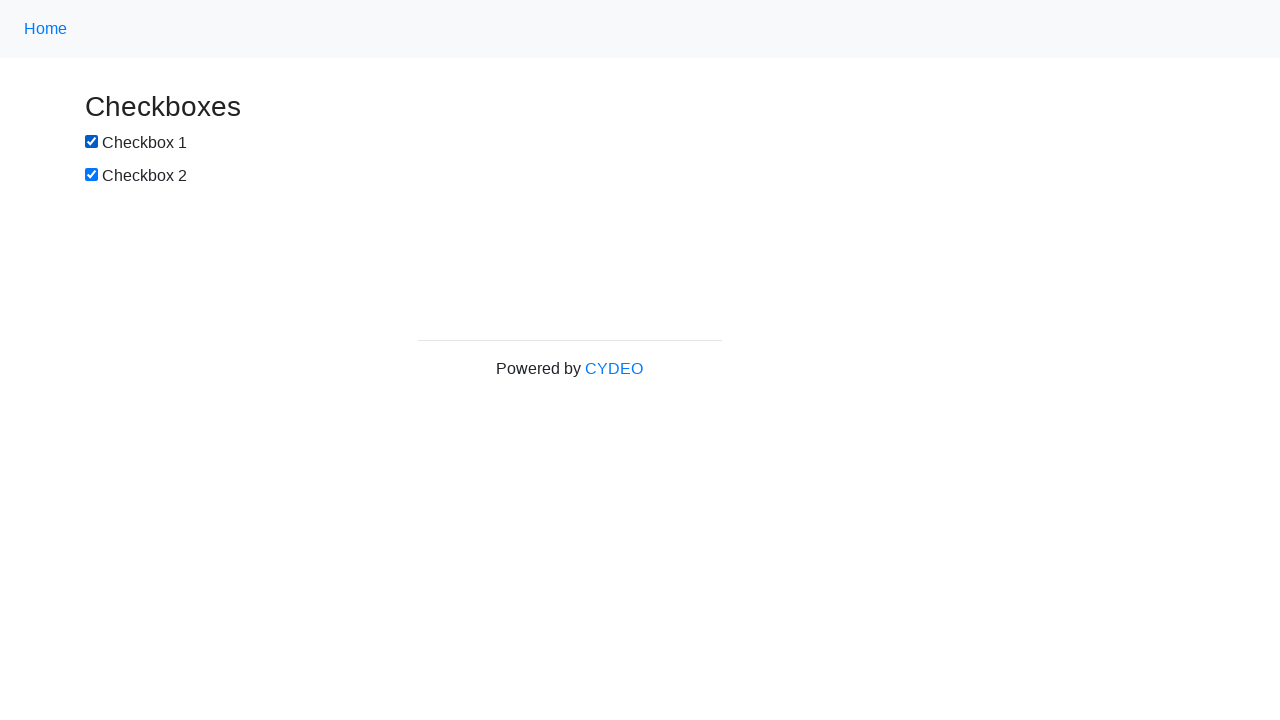

Located checkbox 2 element
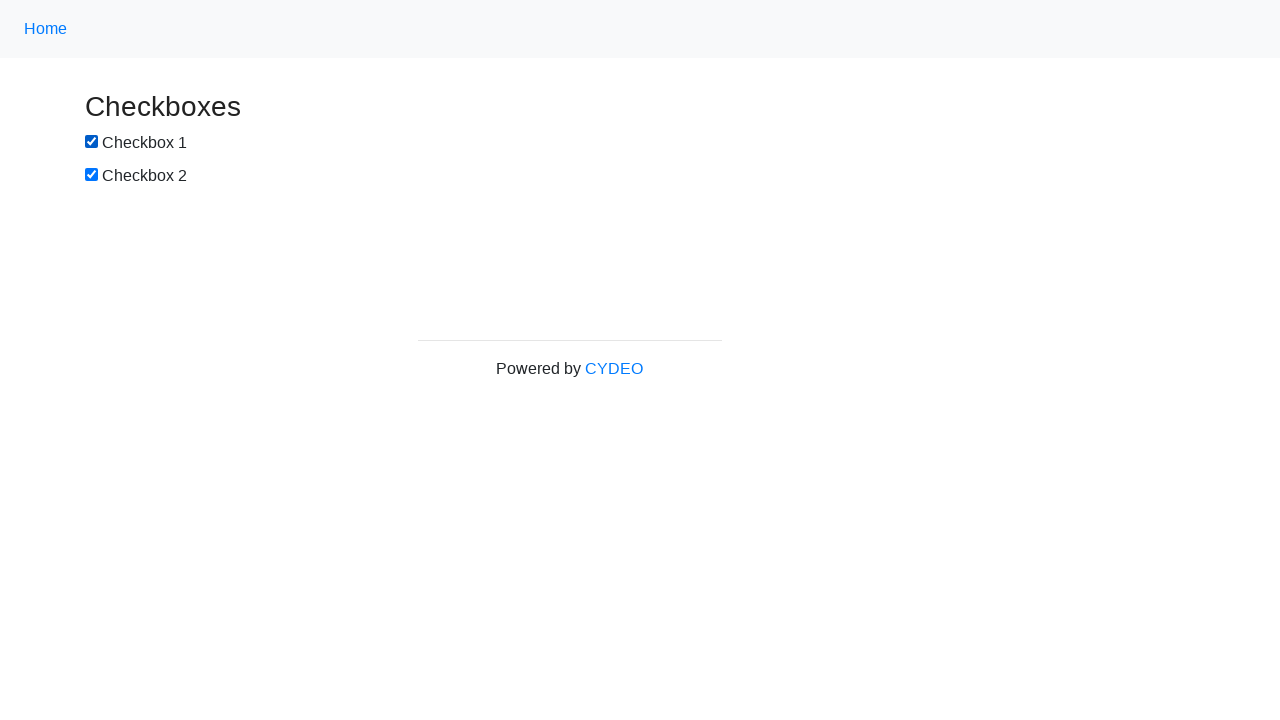

Verified checkbox 2 is selected by default
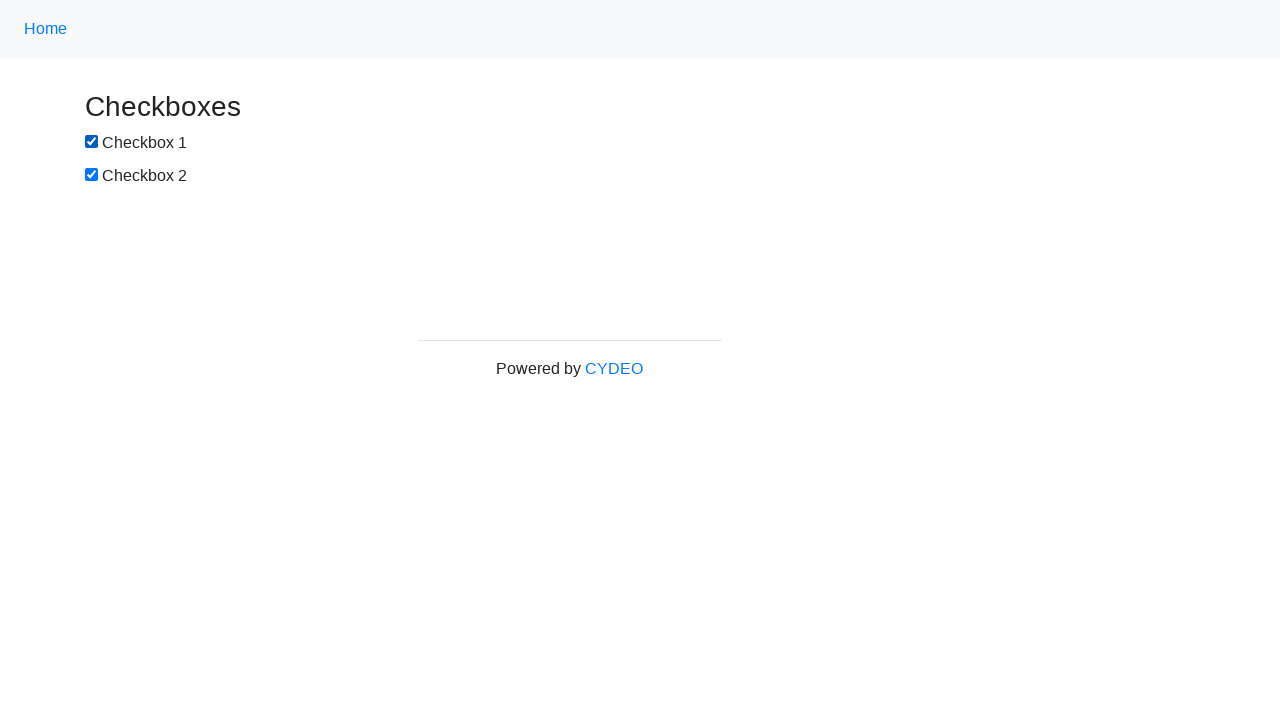

Clicked checkbox 2 to deselect it at (92, 175) on input[name='checkbox2']
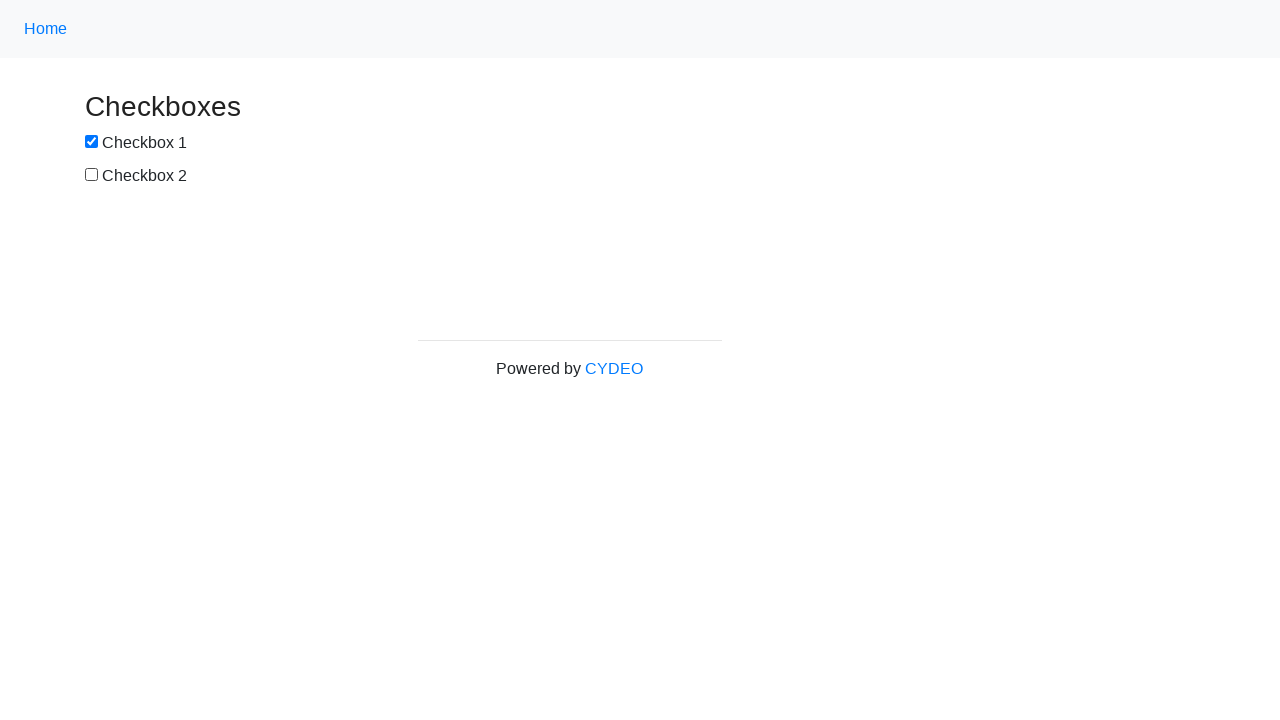

Verified checkbox 2 is now deselected
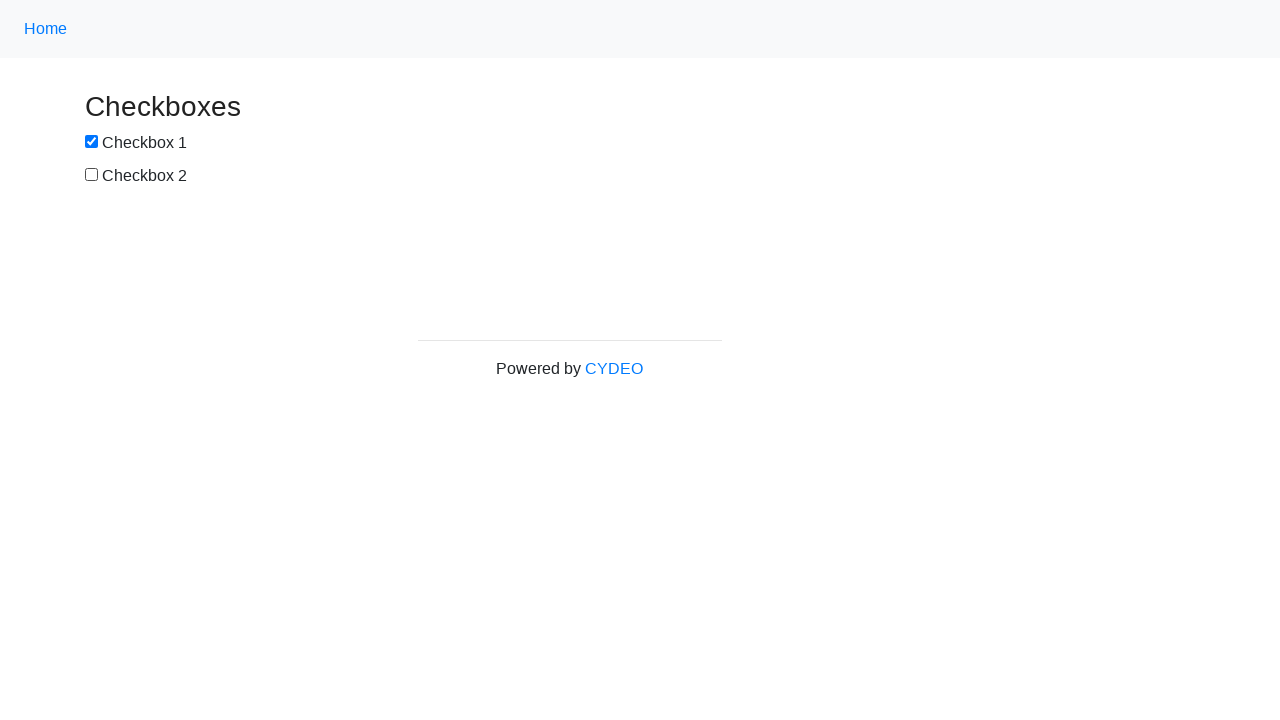

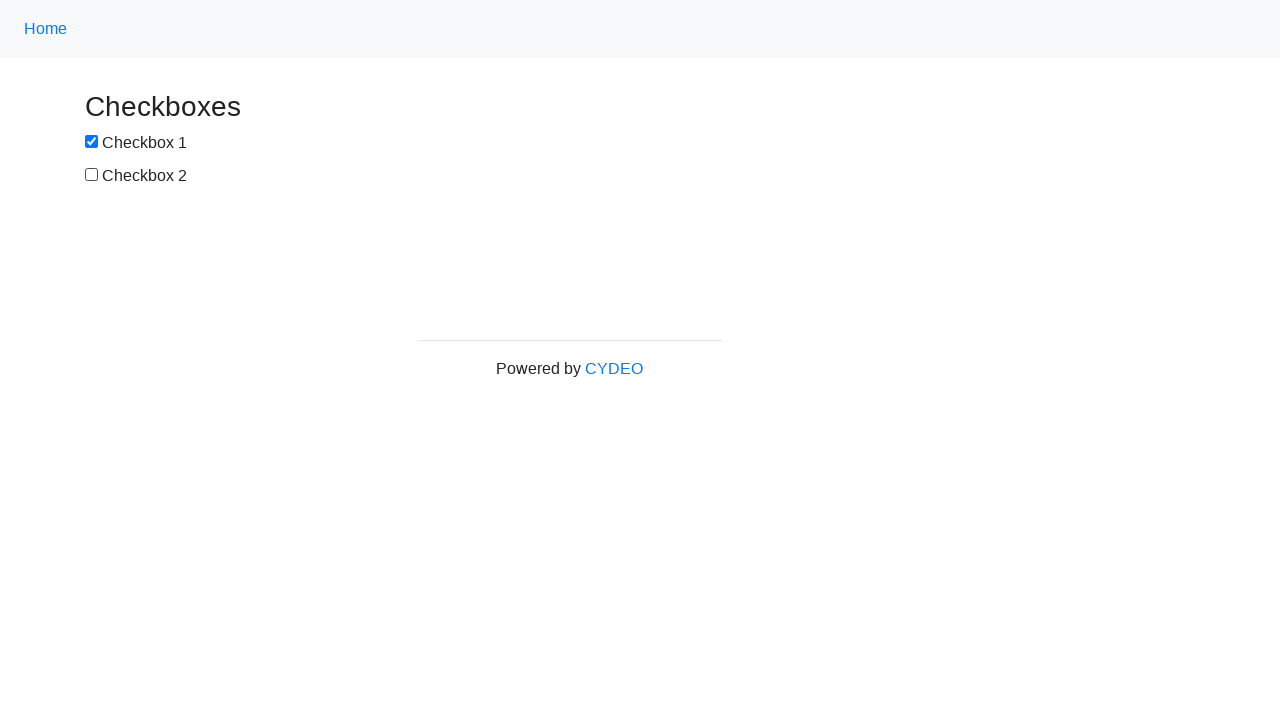